Tests the TodoMVC Angular application by creating a new todo task and verifying it appears in the task list

Starting URL: https://todomvc.com/examples/angular/dist/browser/#/all

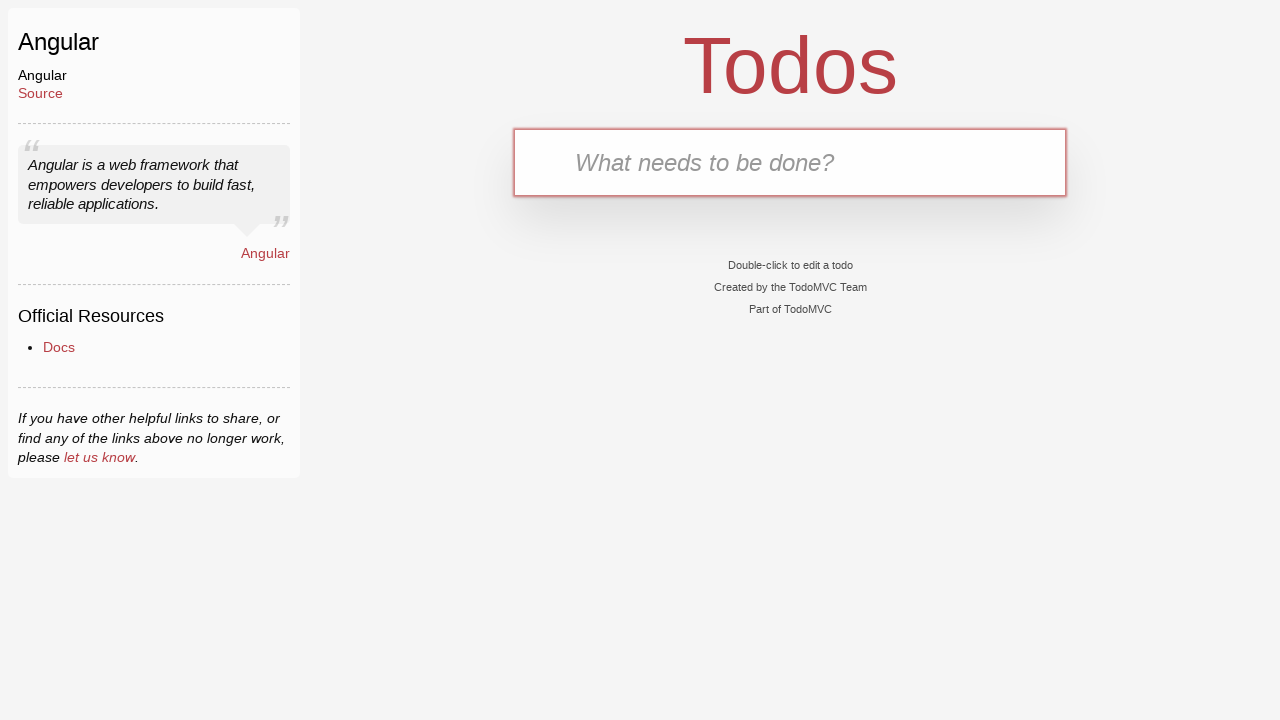

New todo input field loaded
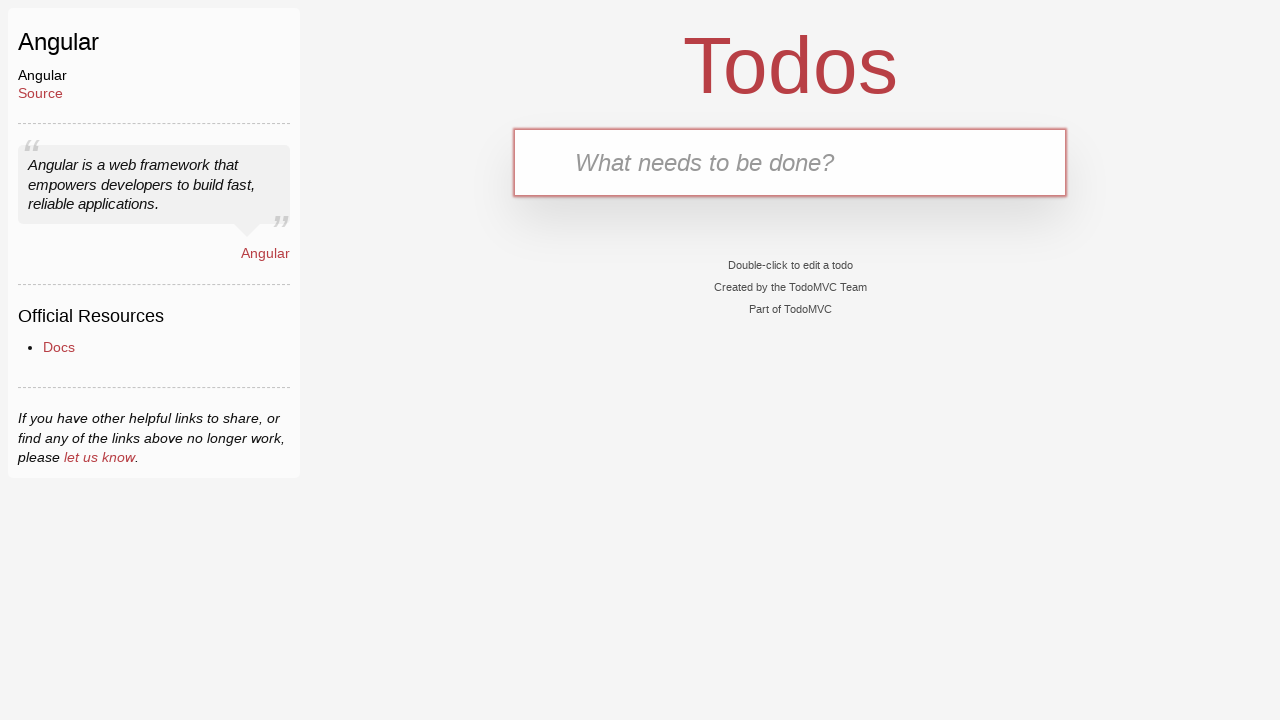

Filled new todo input with 'Apprendre Selenium' on .new-todo
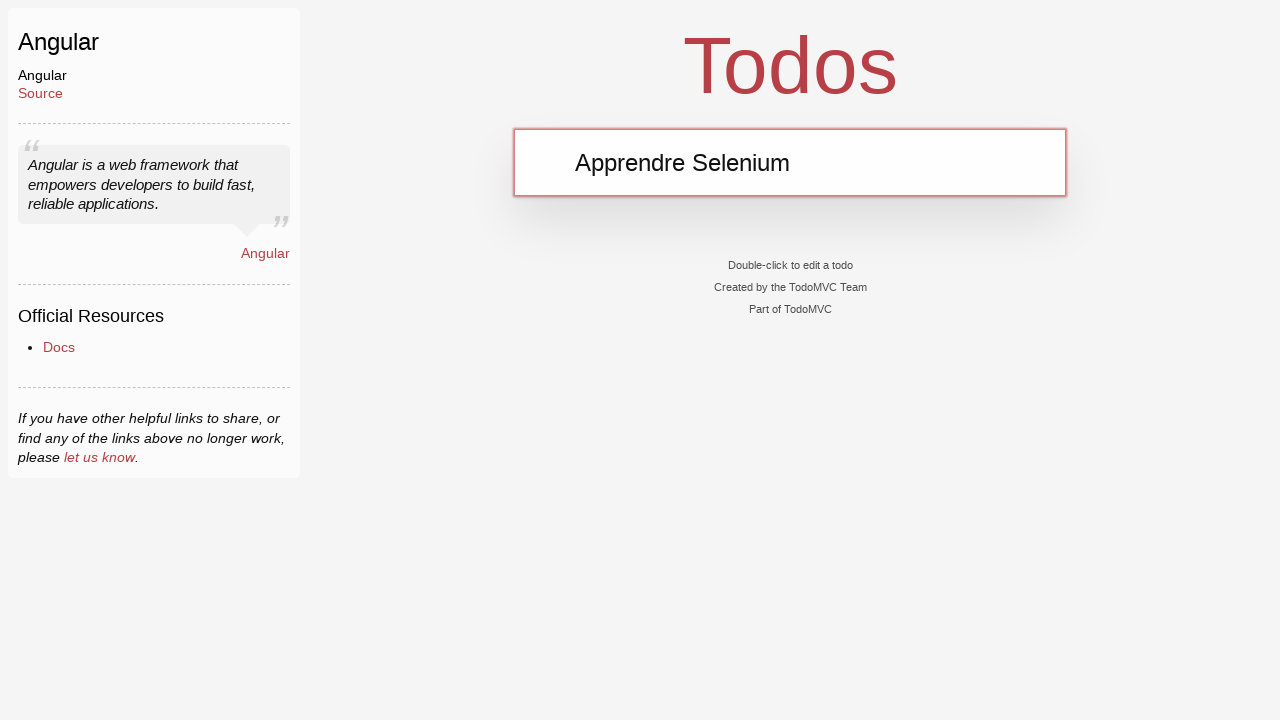

Pressed Enter to create the todo task on .new-todo
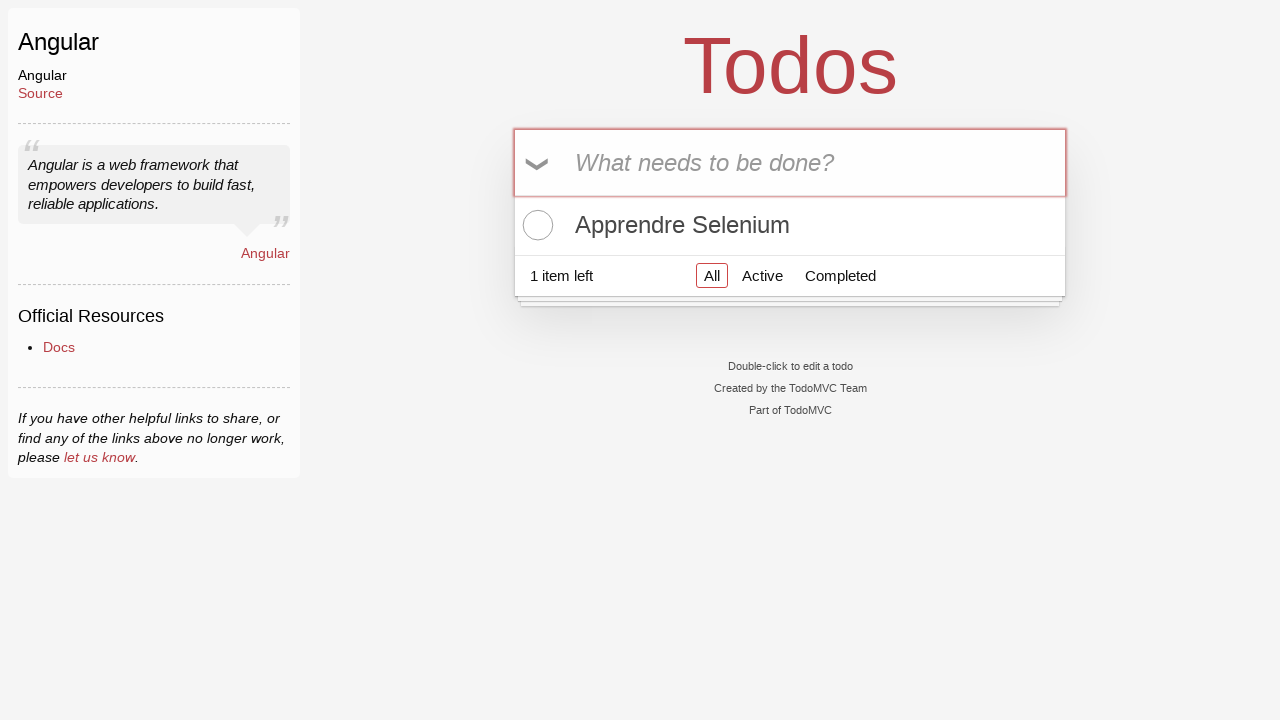

Task appeared in the todo list
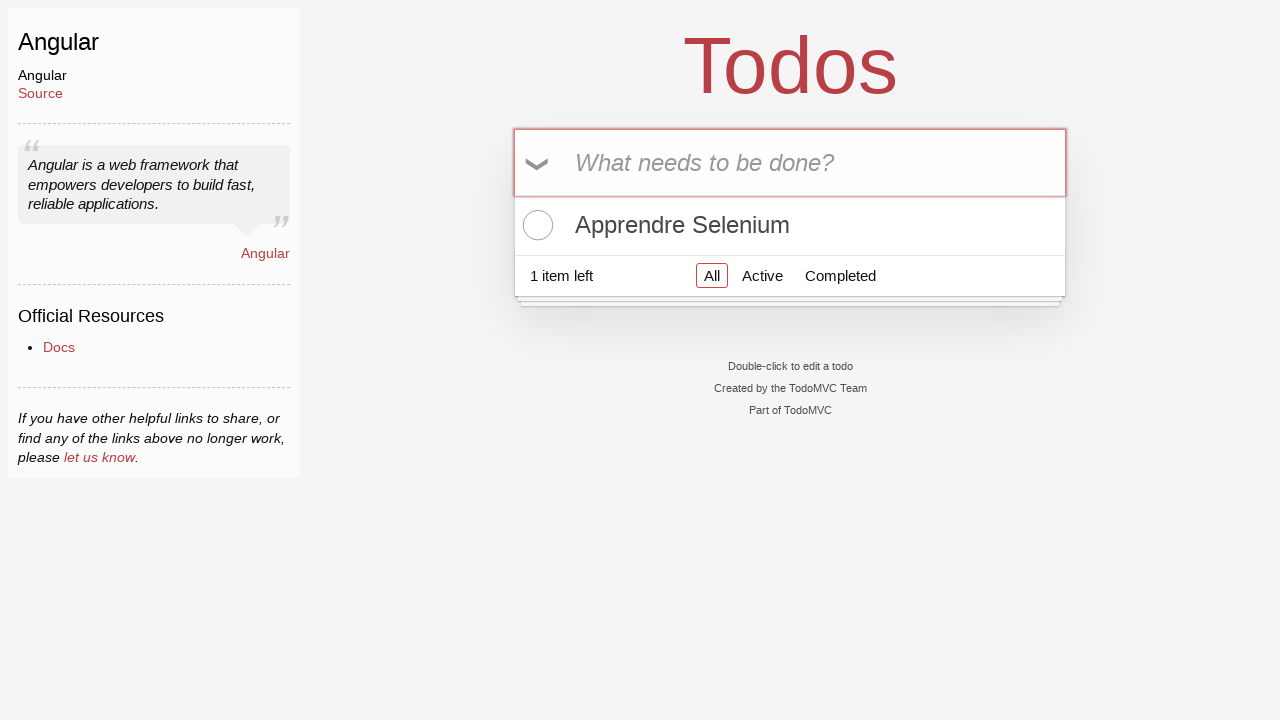

Verified 'Apprendre Selenium' task is visible in the list
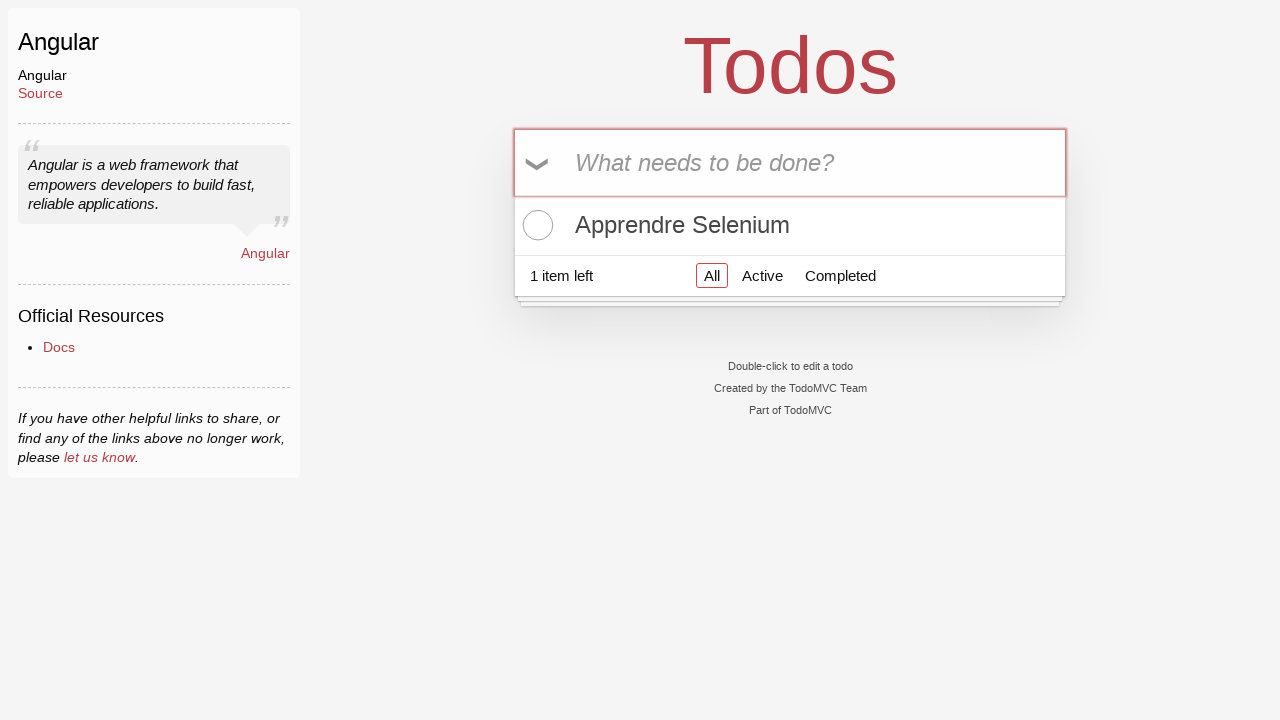

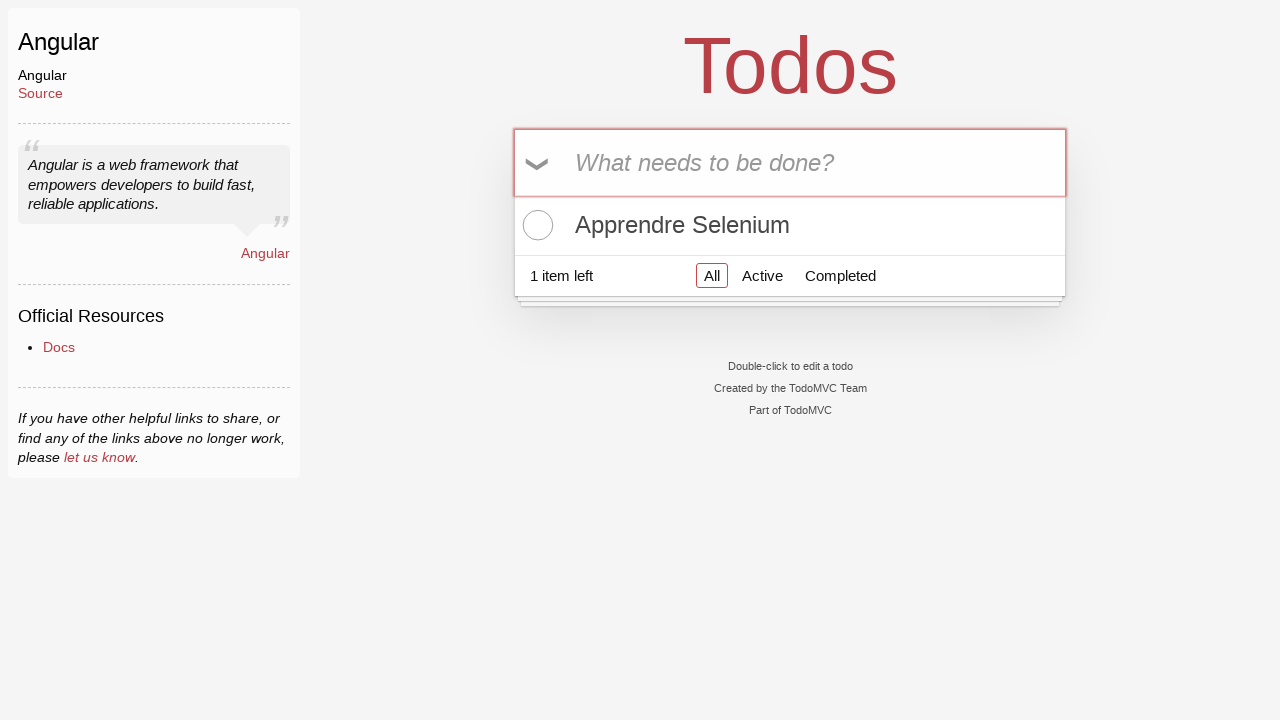